Tests the hotel listing functionality by clicking a button to view the hotel list and verifying that hotels are displayed on the page.

Starting URL: http://hotel-v3.progmasters.hu/

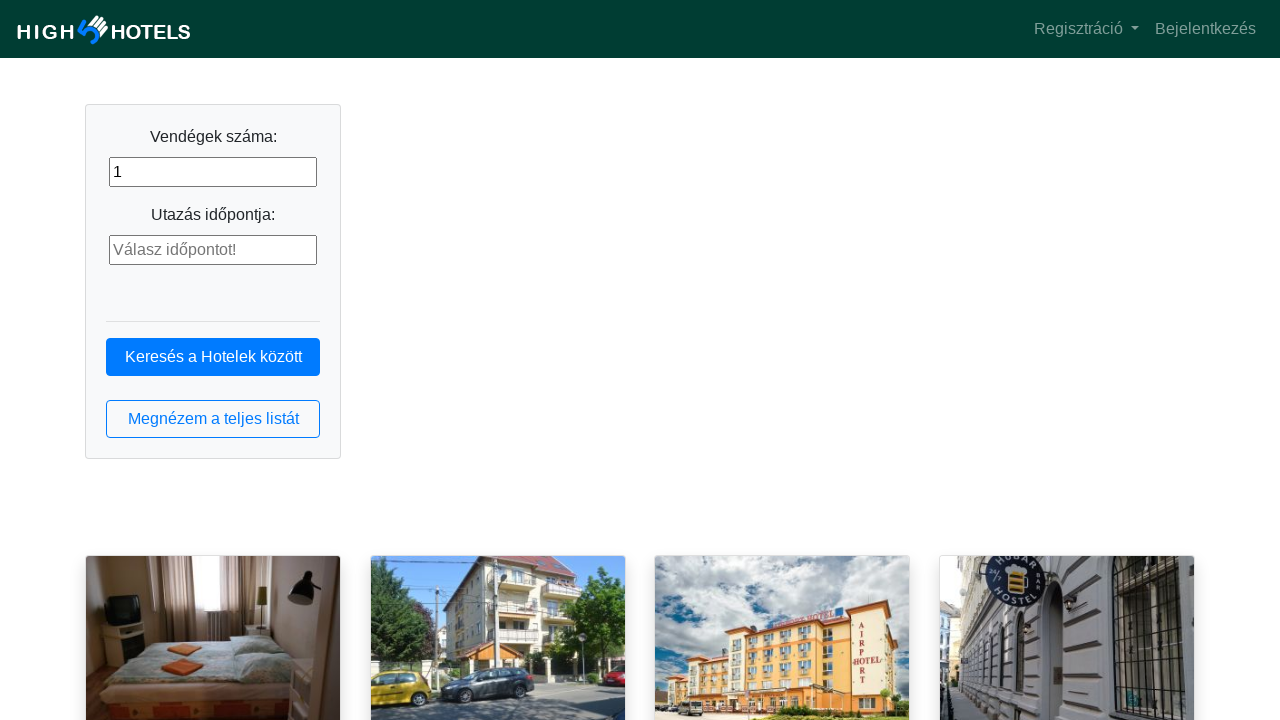

Clicked button to view hotel list at (213, 419) on button.btn.btn-outline-primary.btn-block
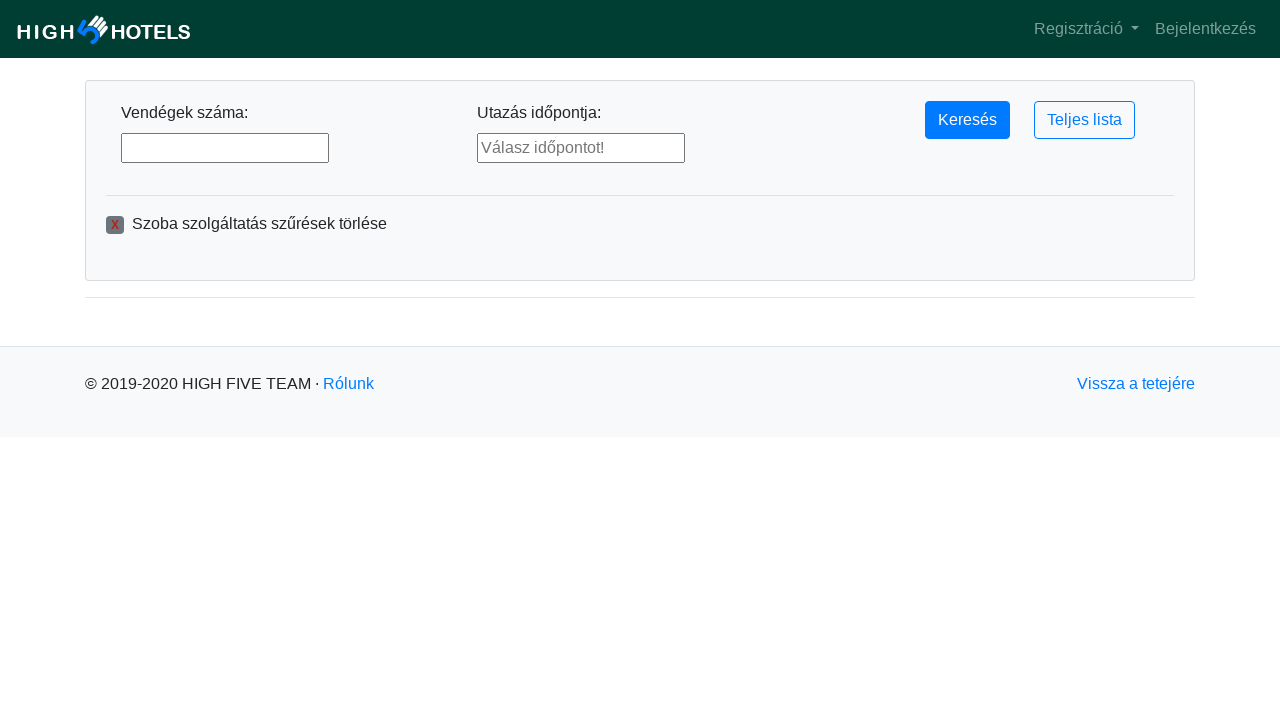

Hotel list loaded - hotel items are visible
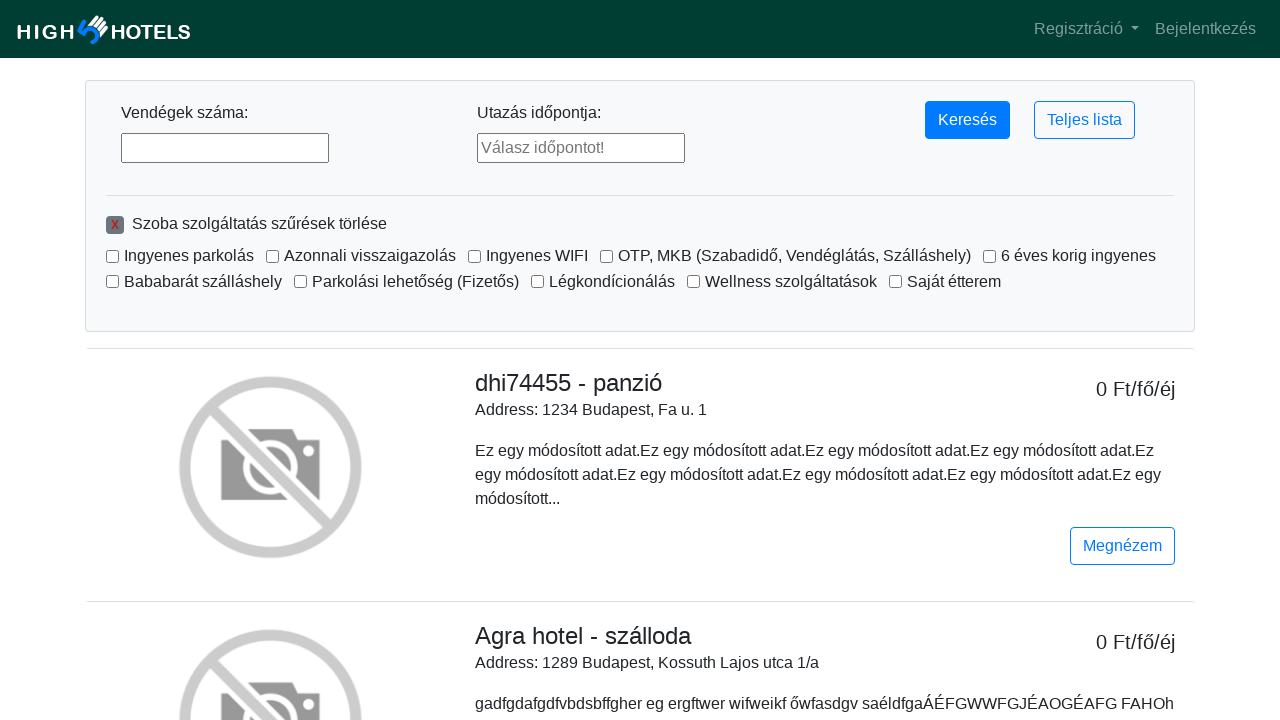

Verified hotels are displayed on the page
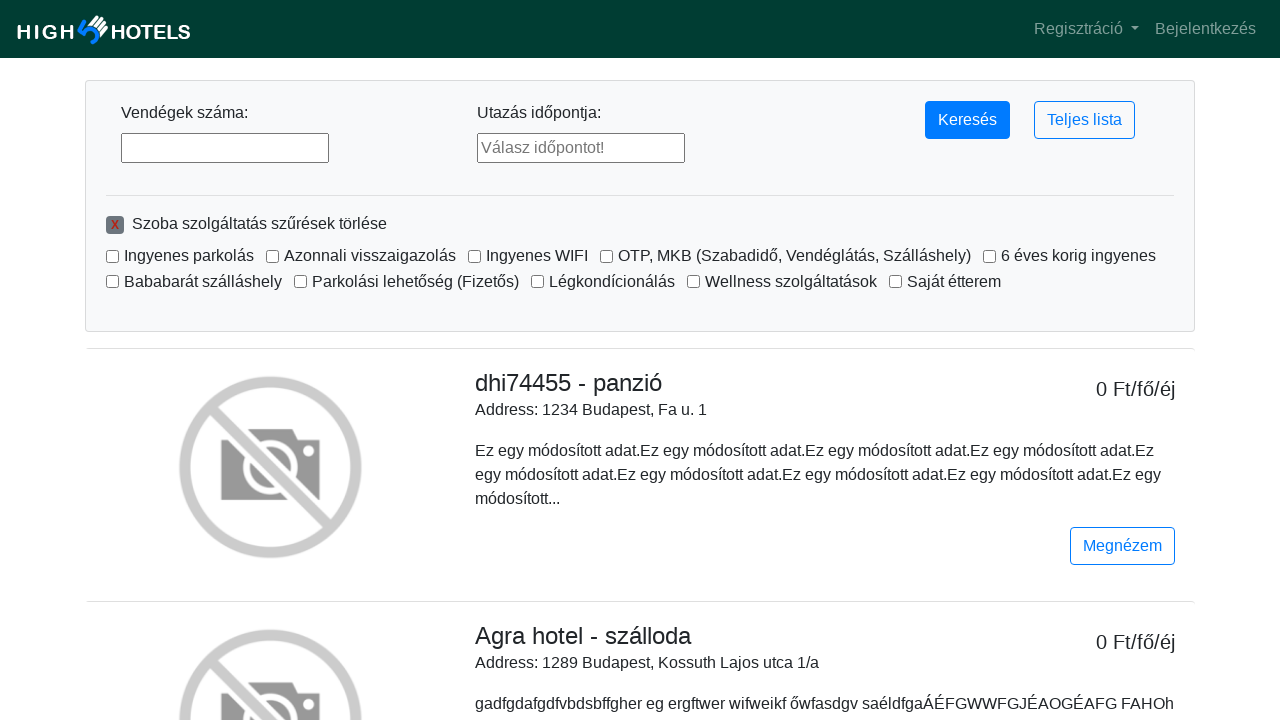

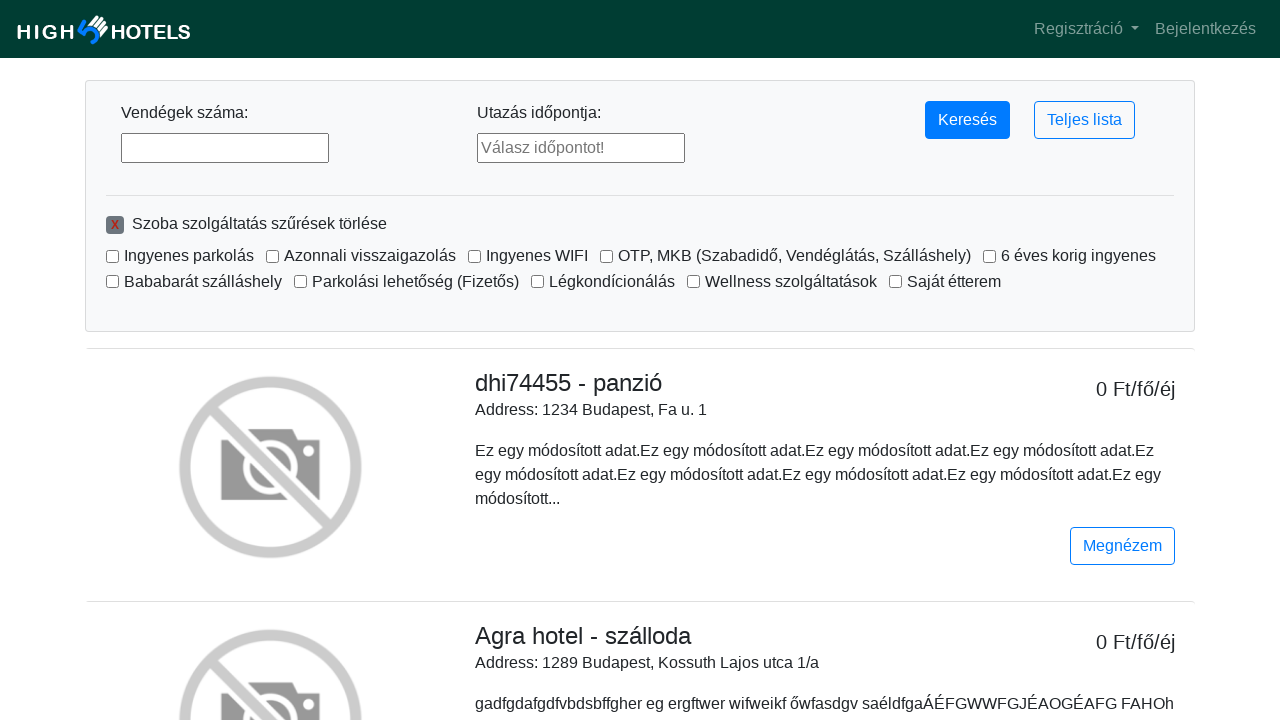